Tests browser window management by maximizing, minimizing, and entering fullscreen mode on YouTube, while verifying the page title remains accessible after window state changes.

Starting URL: https://www.youtube.com

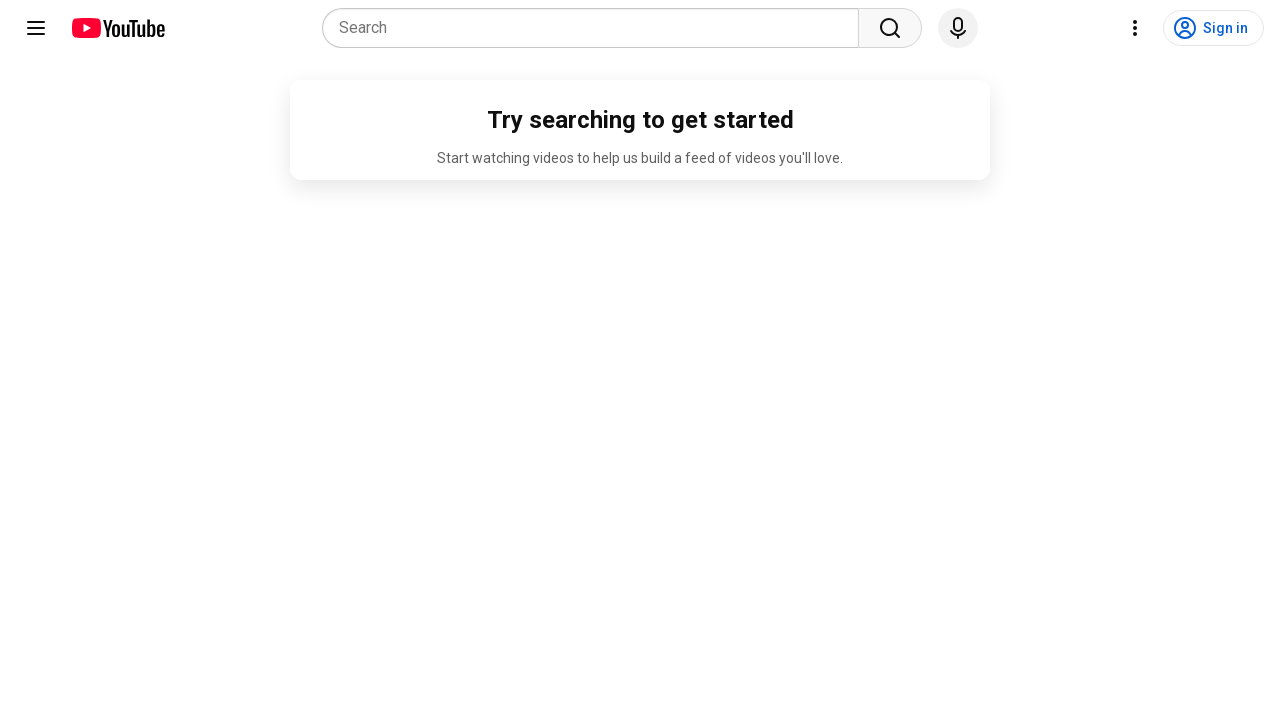

Maximized browser window to 1920x1080
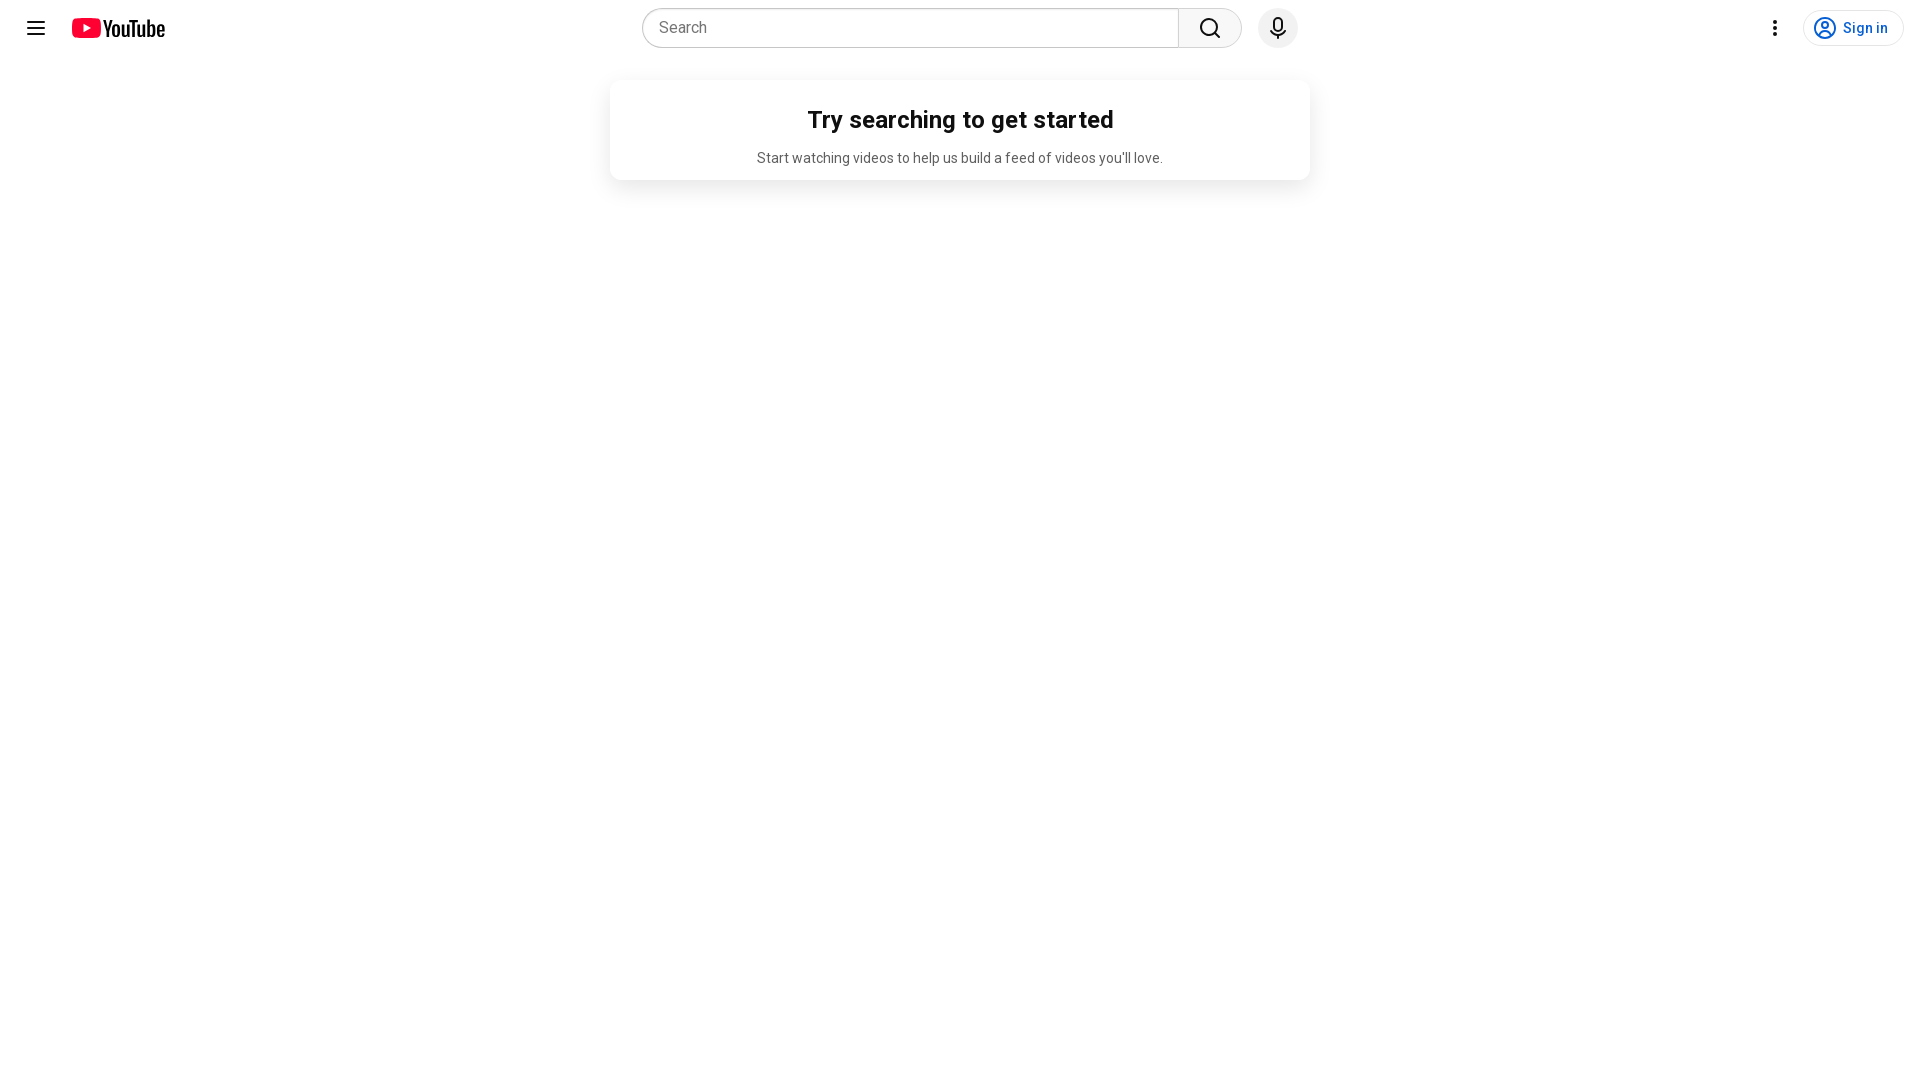

Retrieved page title: YouTube
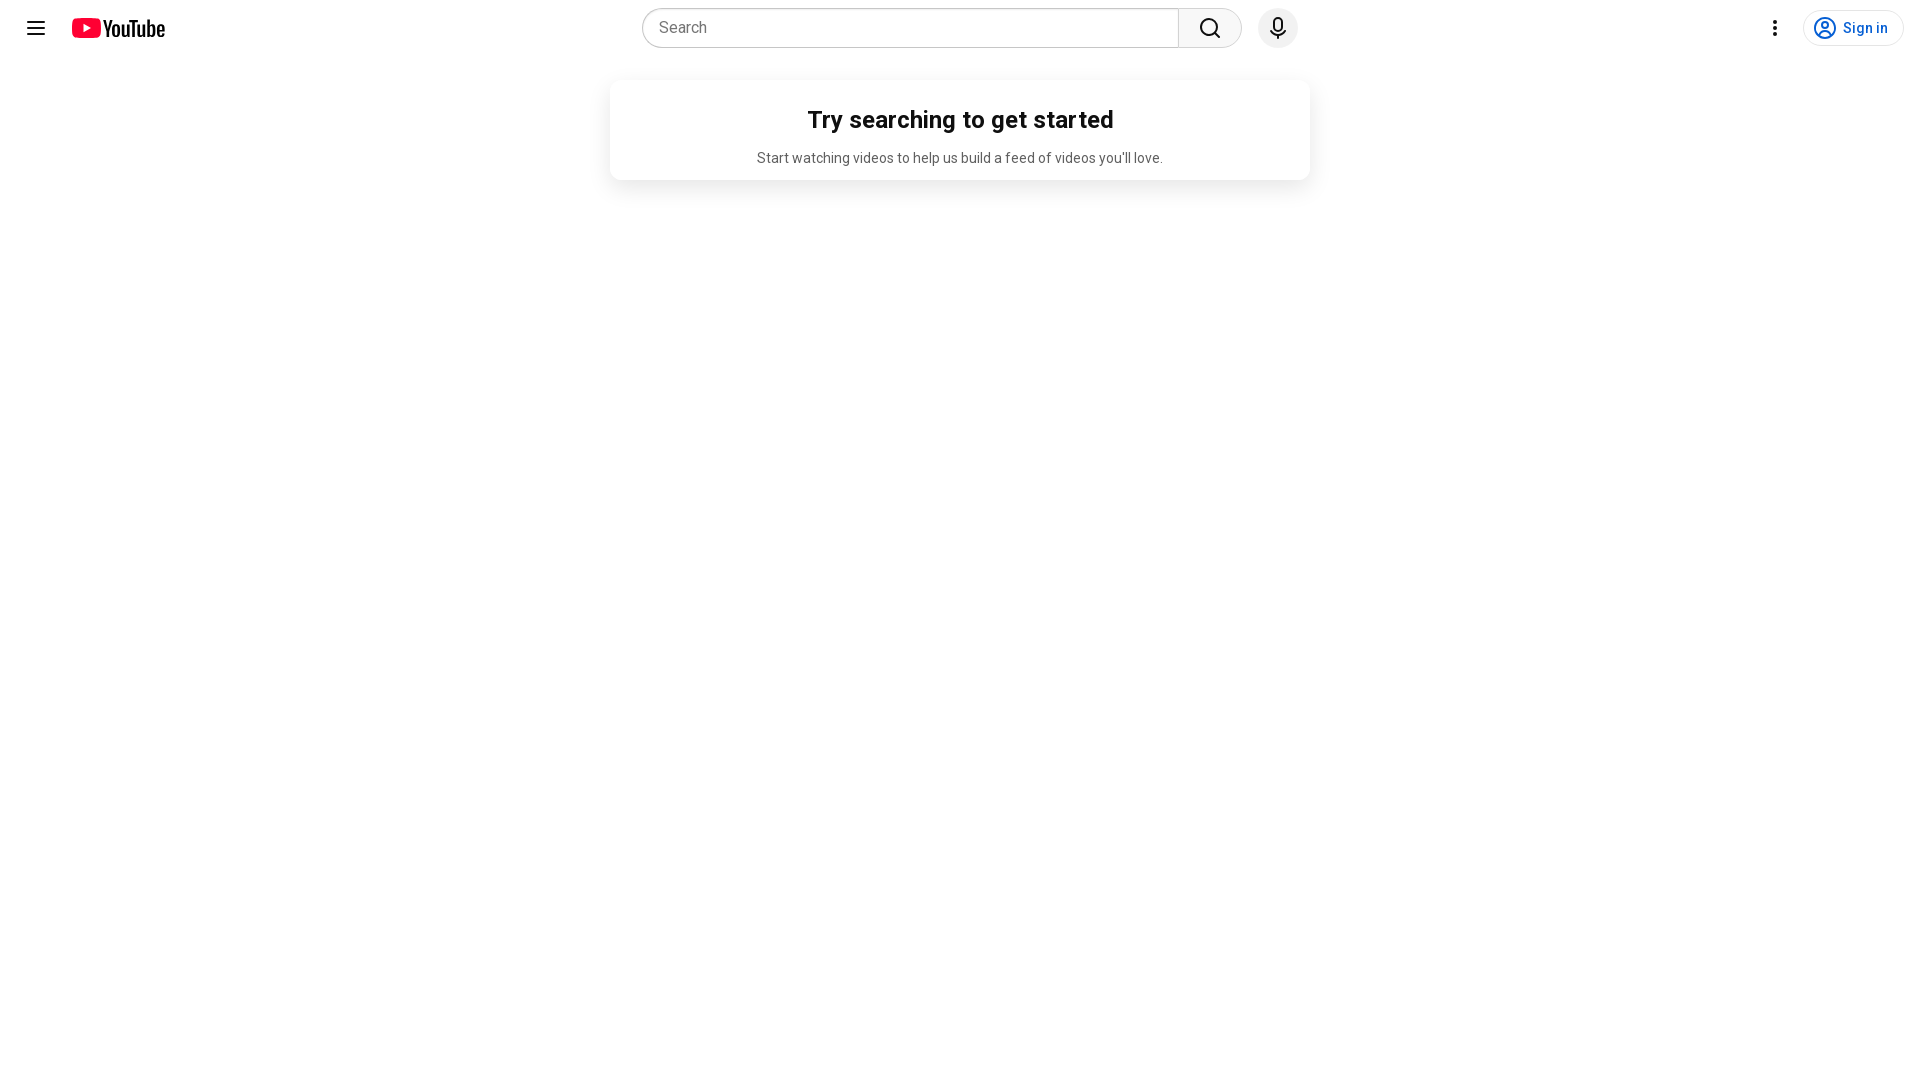

Minimized browser window to 800x600
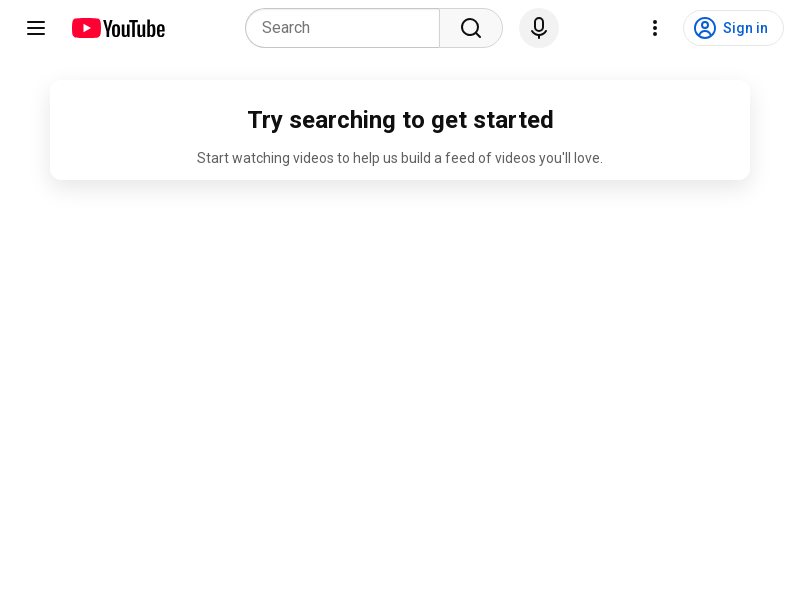

Retrieved page title after window resize: YouTube
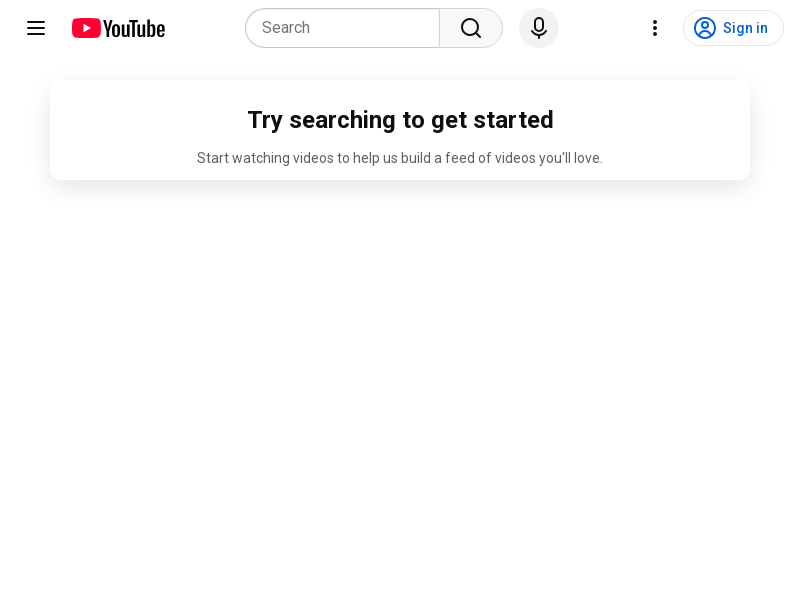

Entered fullscreen mode with 1920x1080 viewport
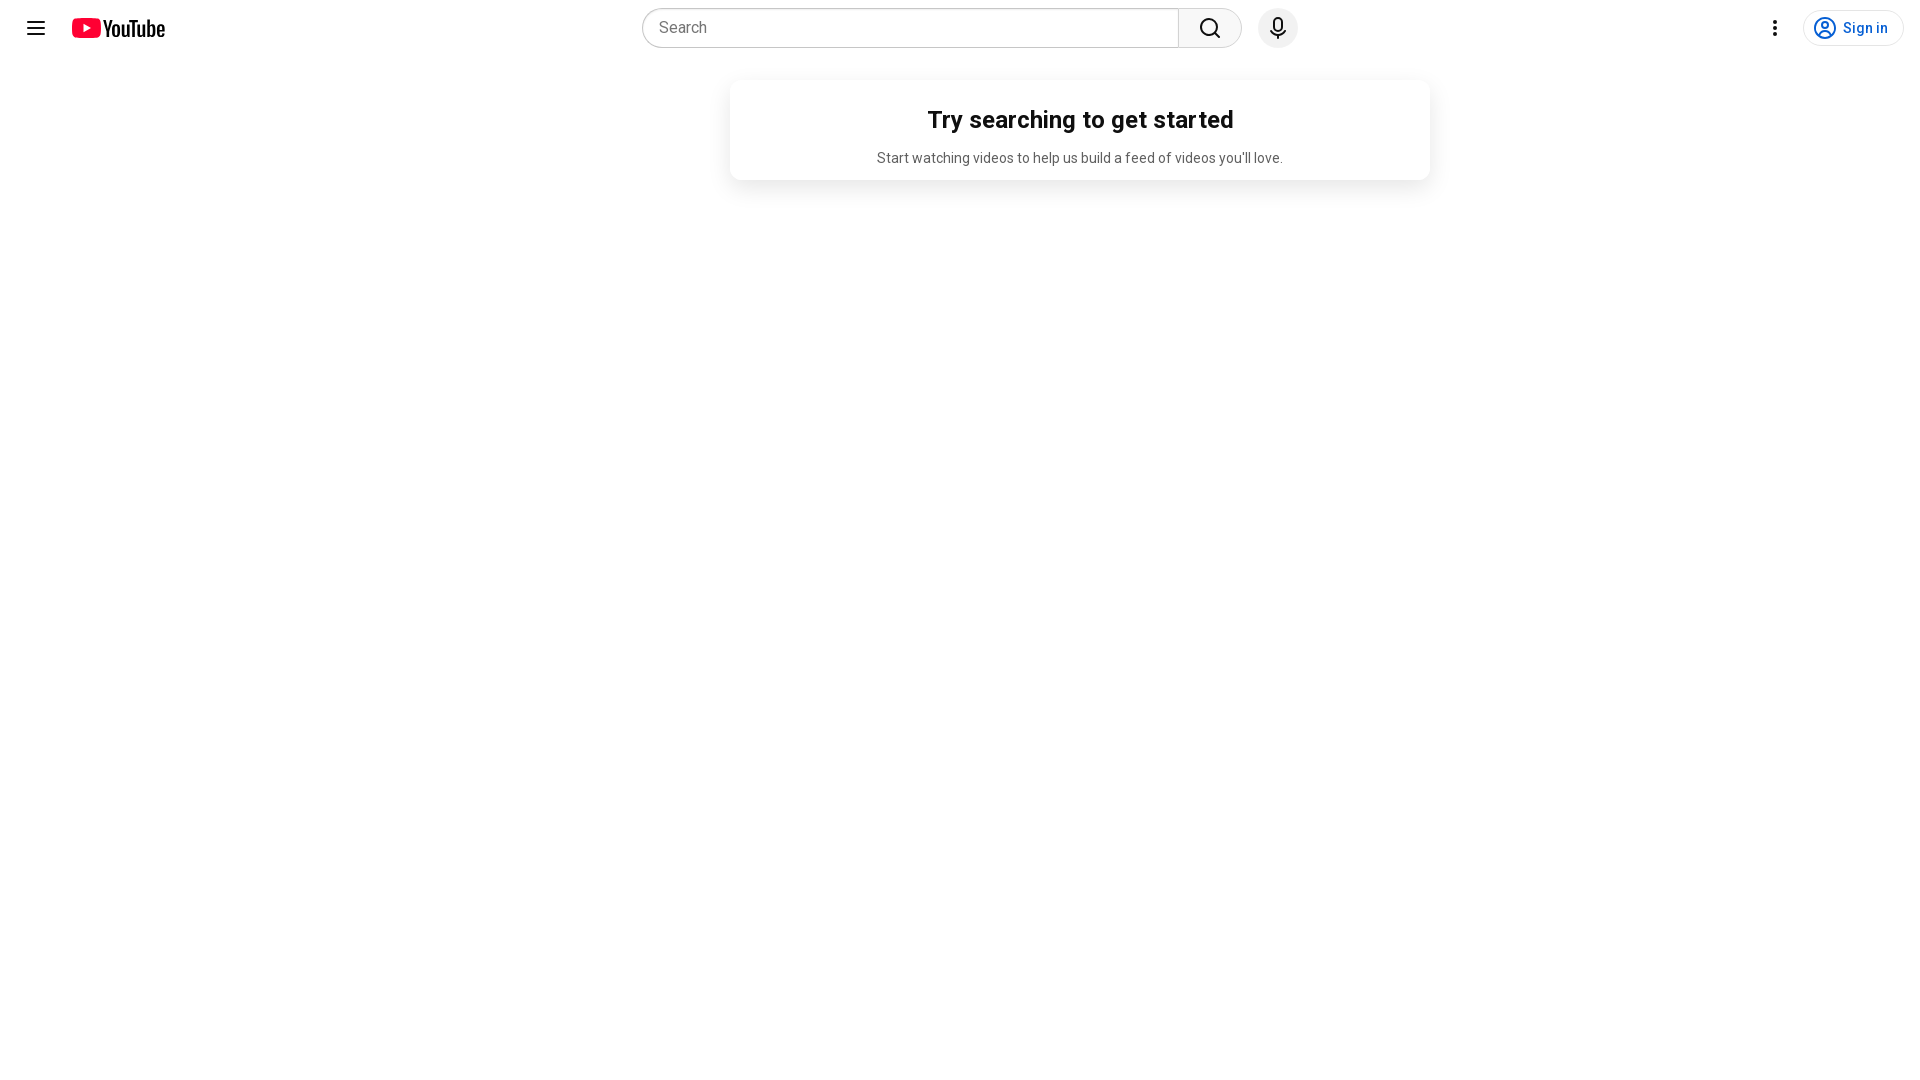

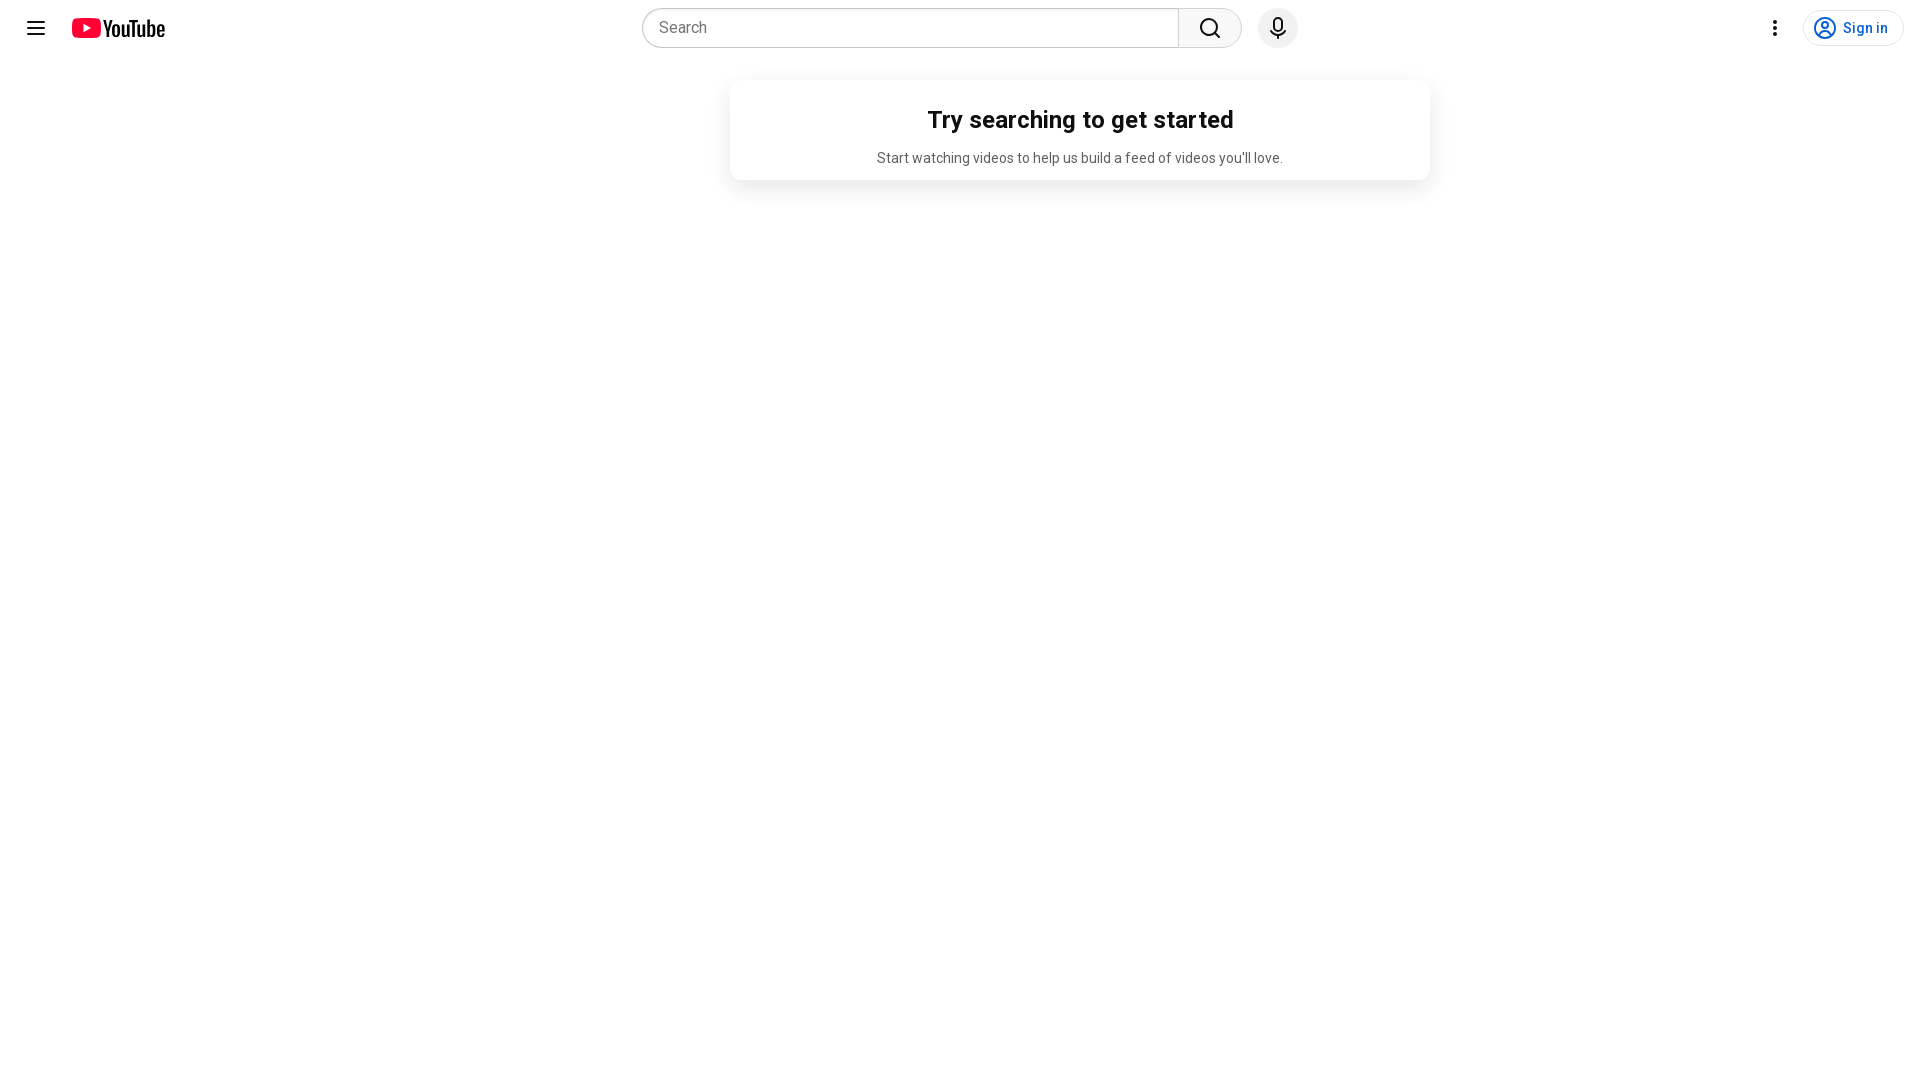